Tests a web calculator by performing an addition operation (1 + 2) and verifying the result equals 3

Starting URL: https://testpages.eviltester.com/styled/apps/calculator.html

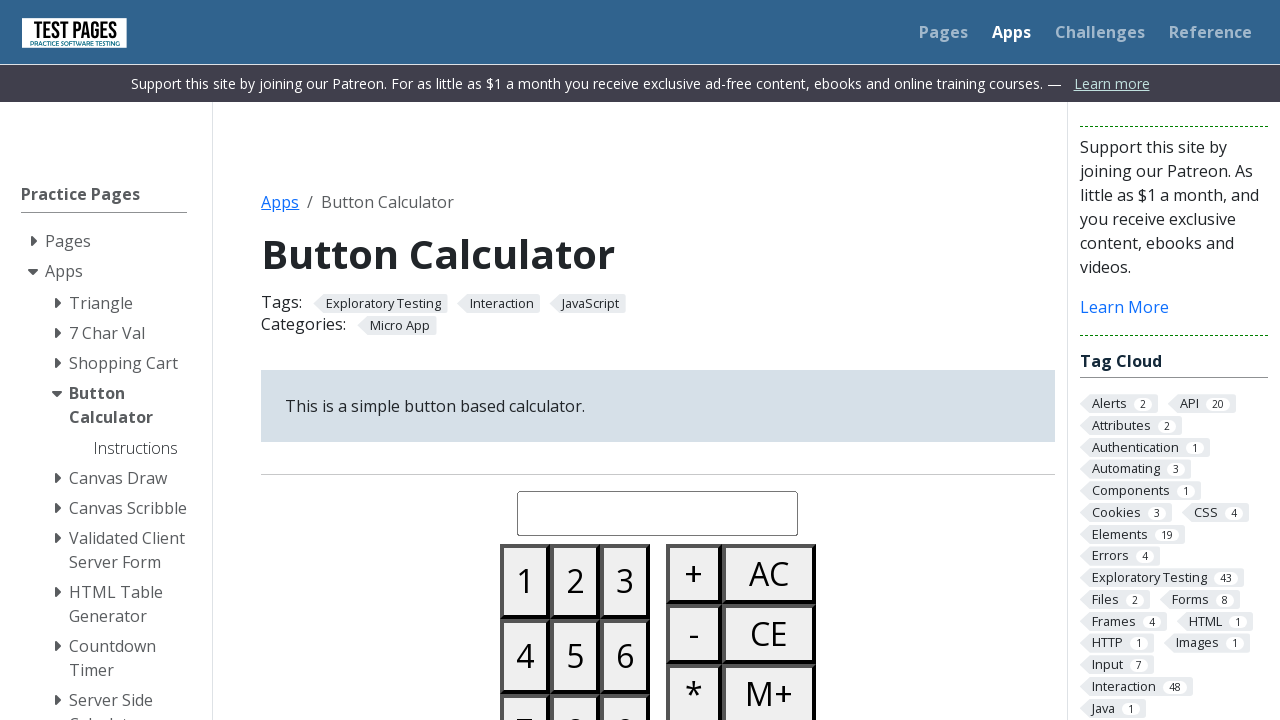

Clicked button '1' at (525, 581) on #button01
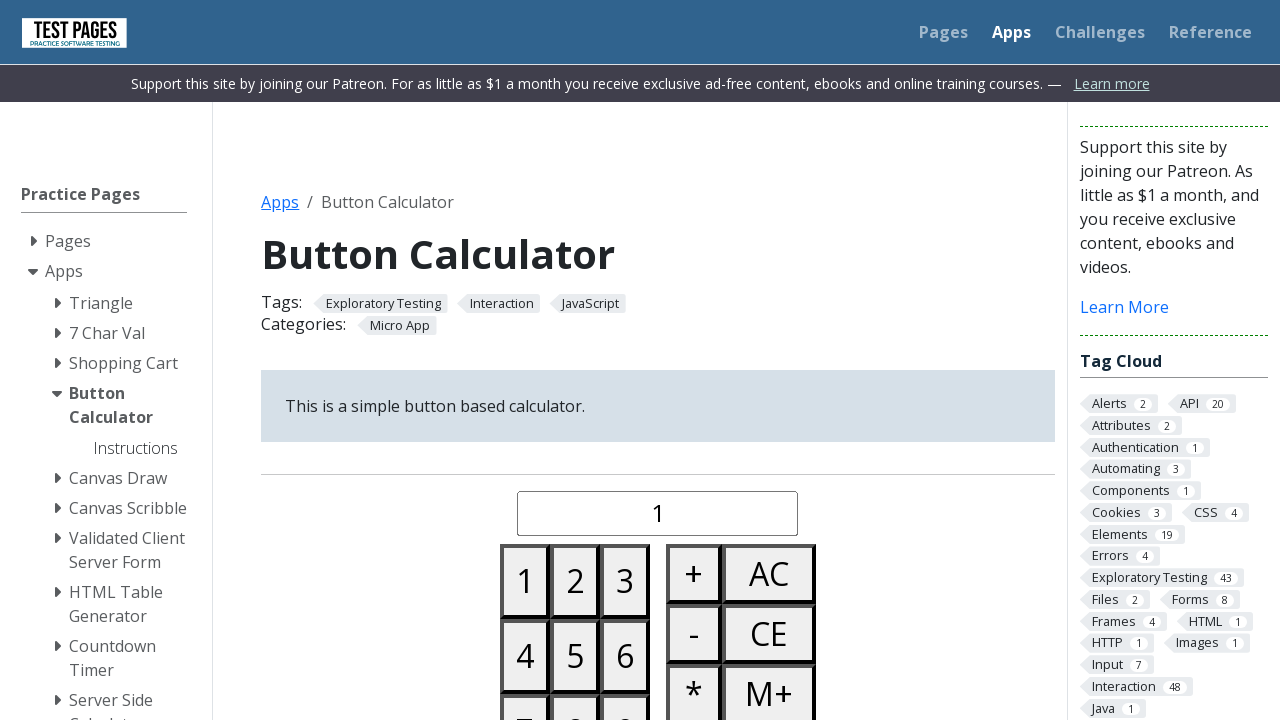

Clicked the plus button at (694, 574) on #buttonplus
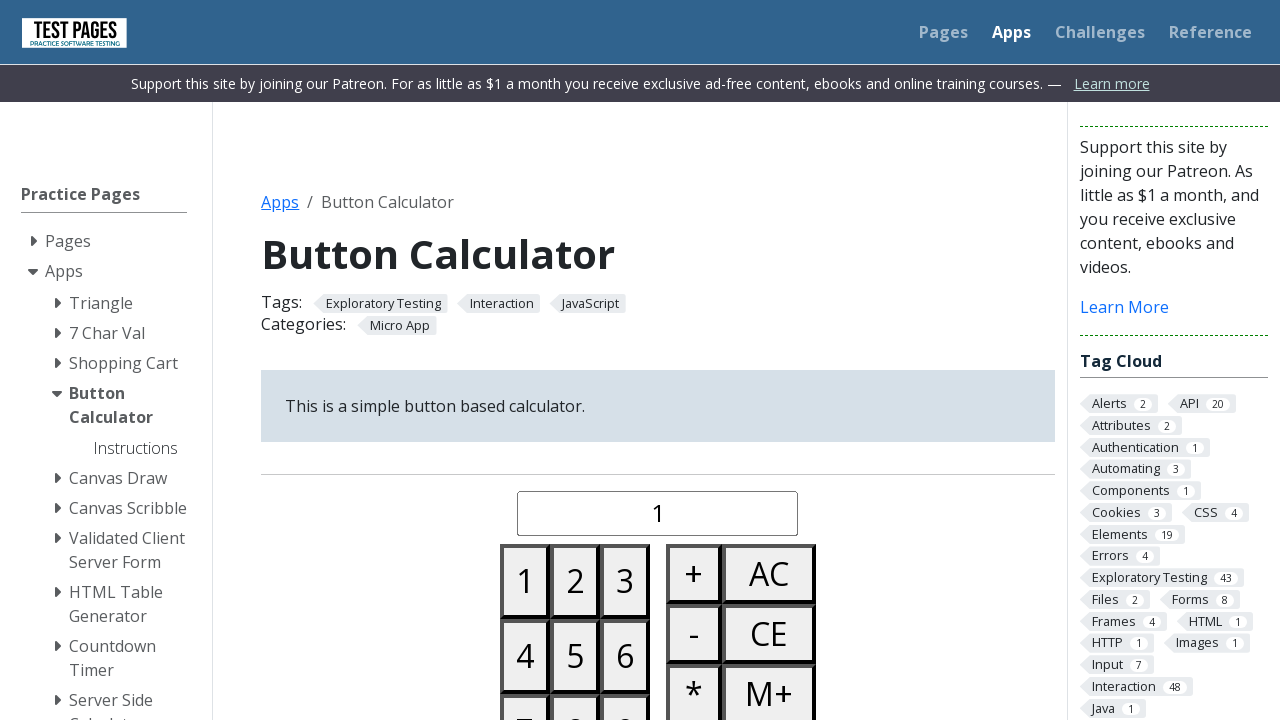

Clicked button '2' at (575, 581) on #button02
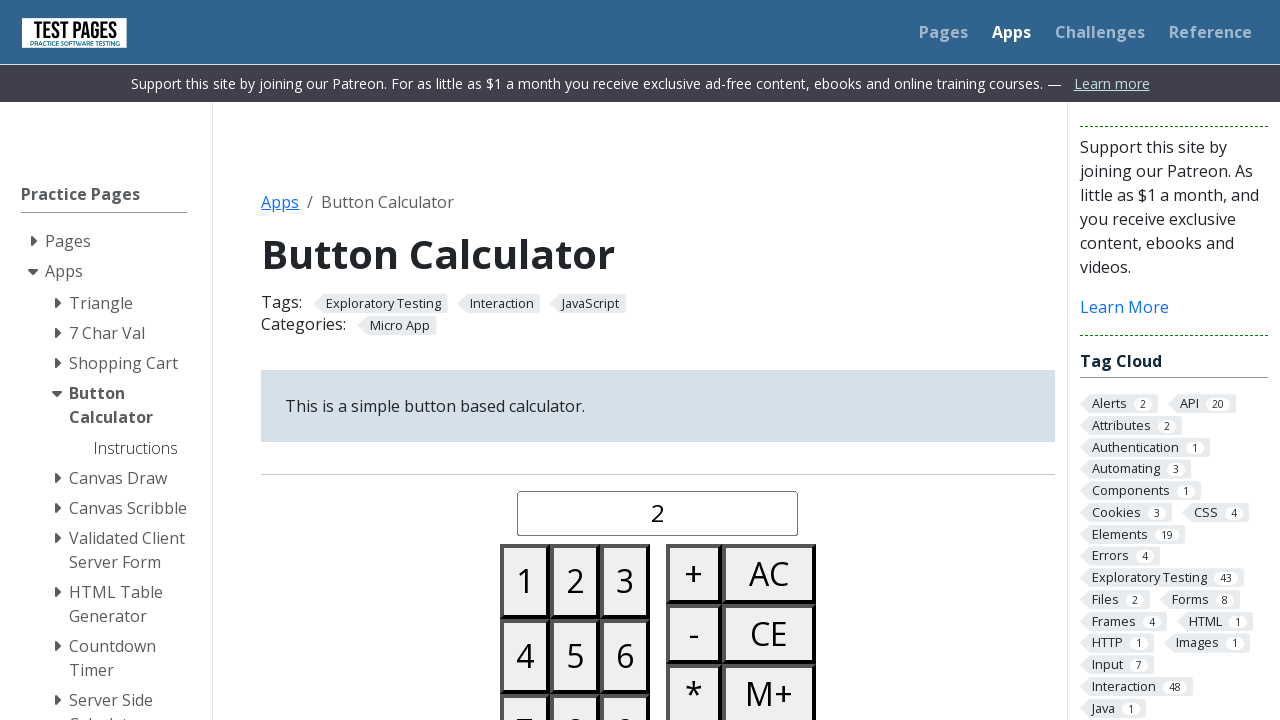

Clicked equals button at (694, 360) on #buttonequals
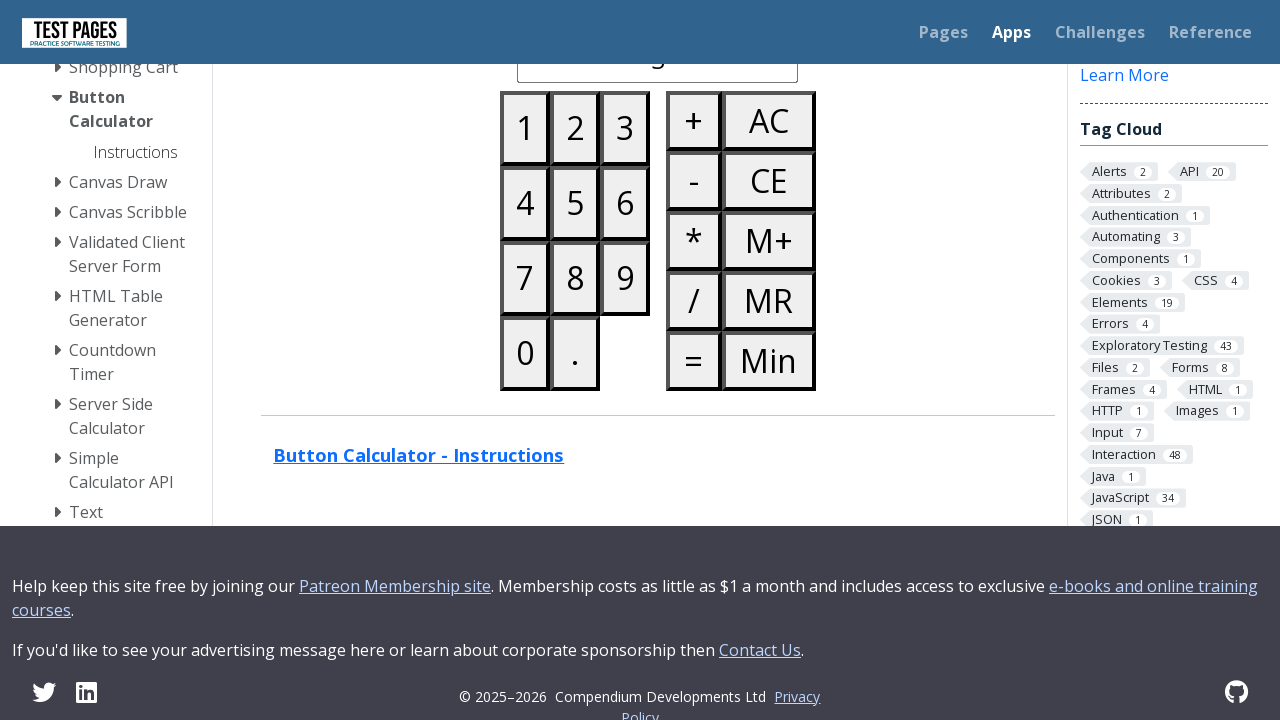

Result display loaded
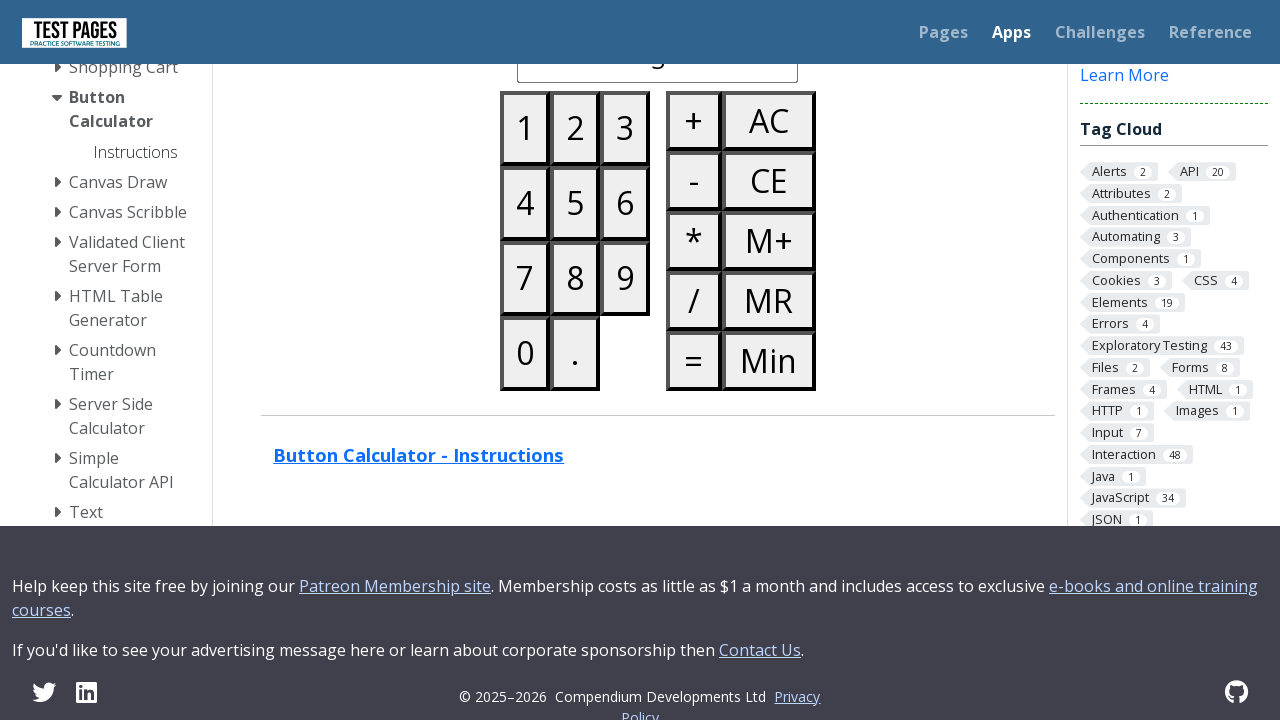

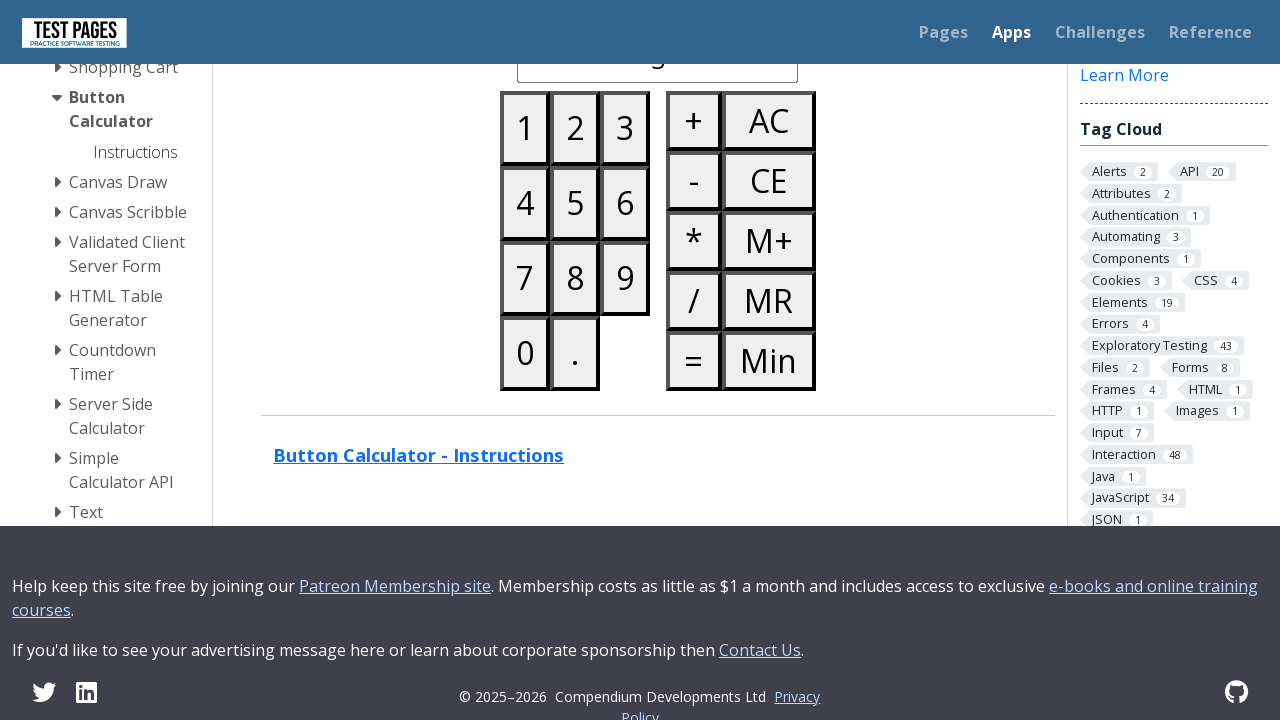